Tests the search functionality on Rediff Money by searching for "Tata Consultancy Services Ltd" and validating that the resulting page title contains the company name.

Starting URL: https://money.rediff.com/index.html

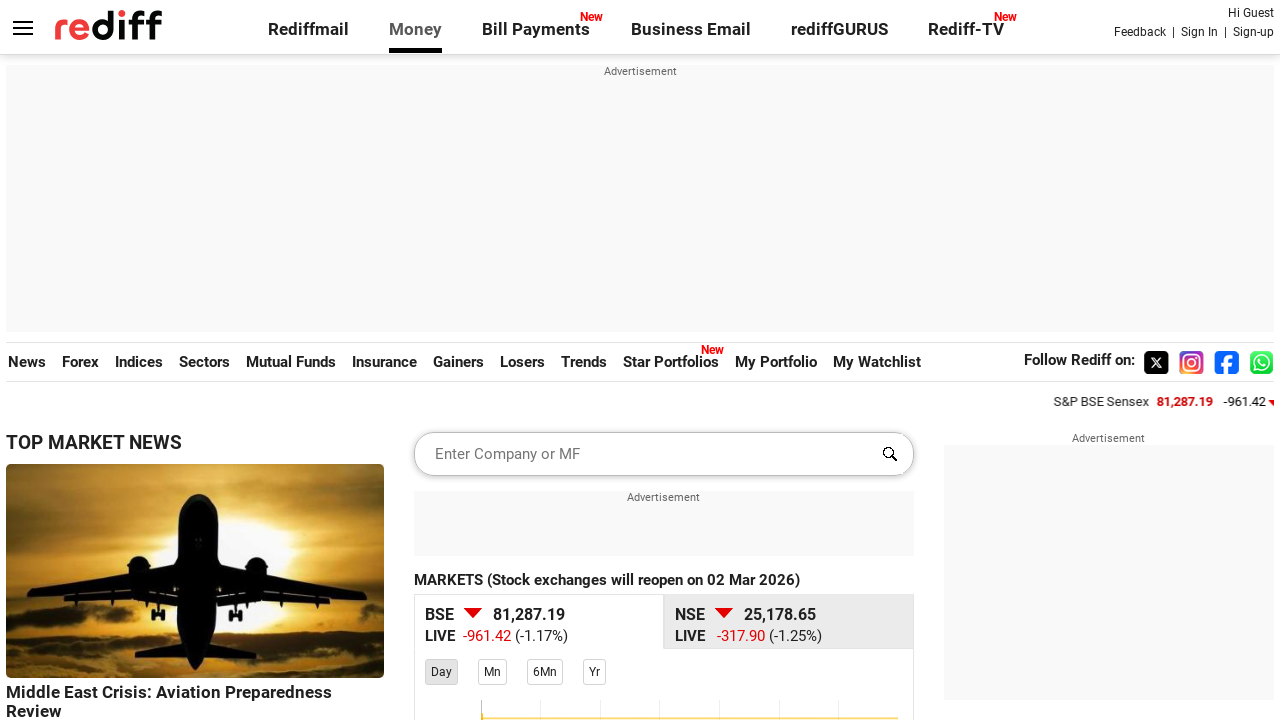

Filled search field with 'Tata Consultancy Services Ltd' on input[name='srchword']
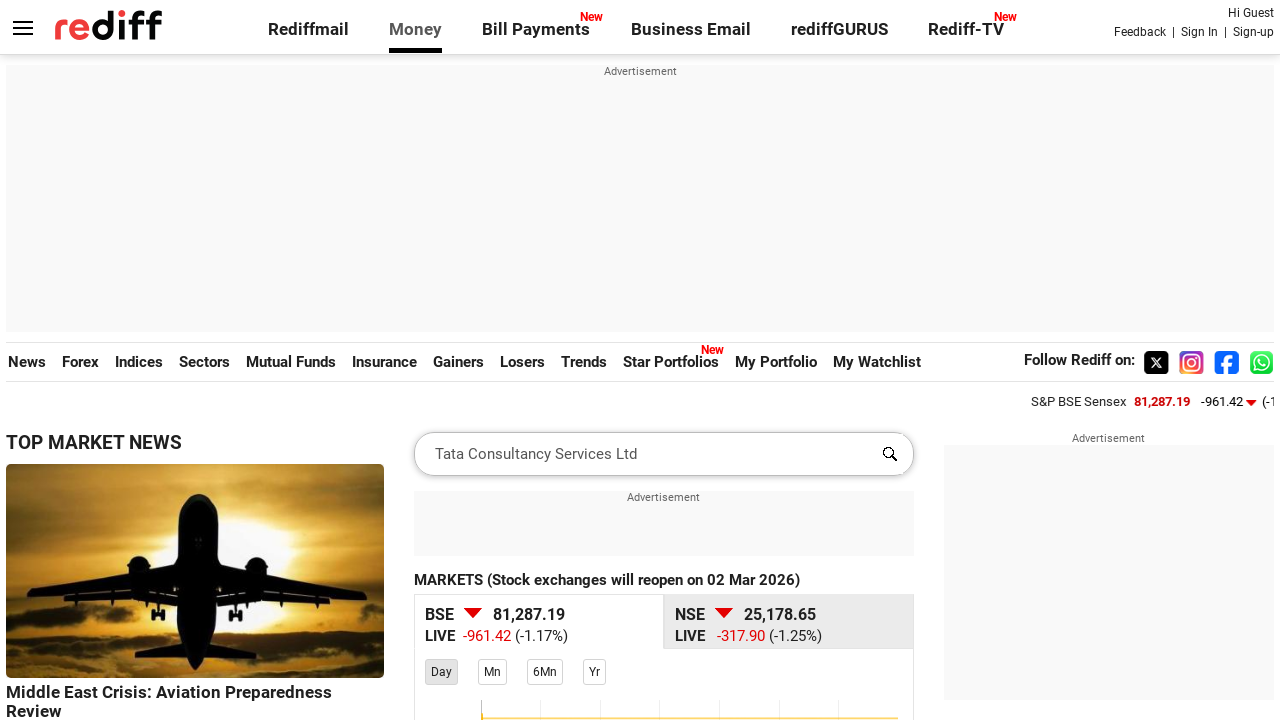

Pressed Enter to submit search on input[name='srchword']
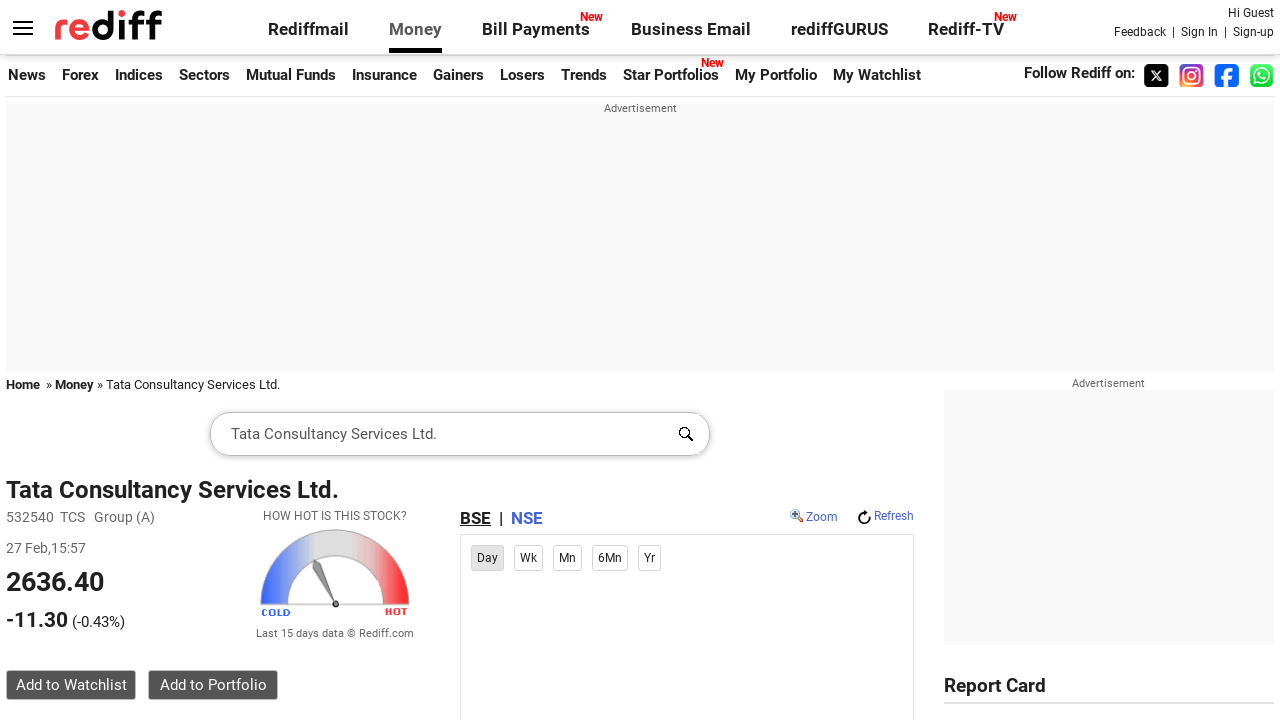

Page loaded successfully
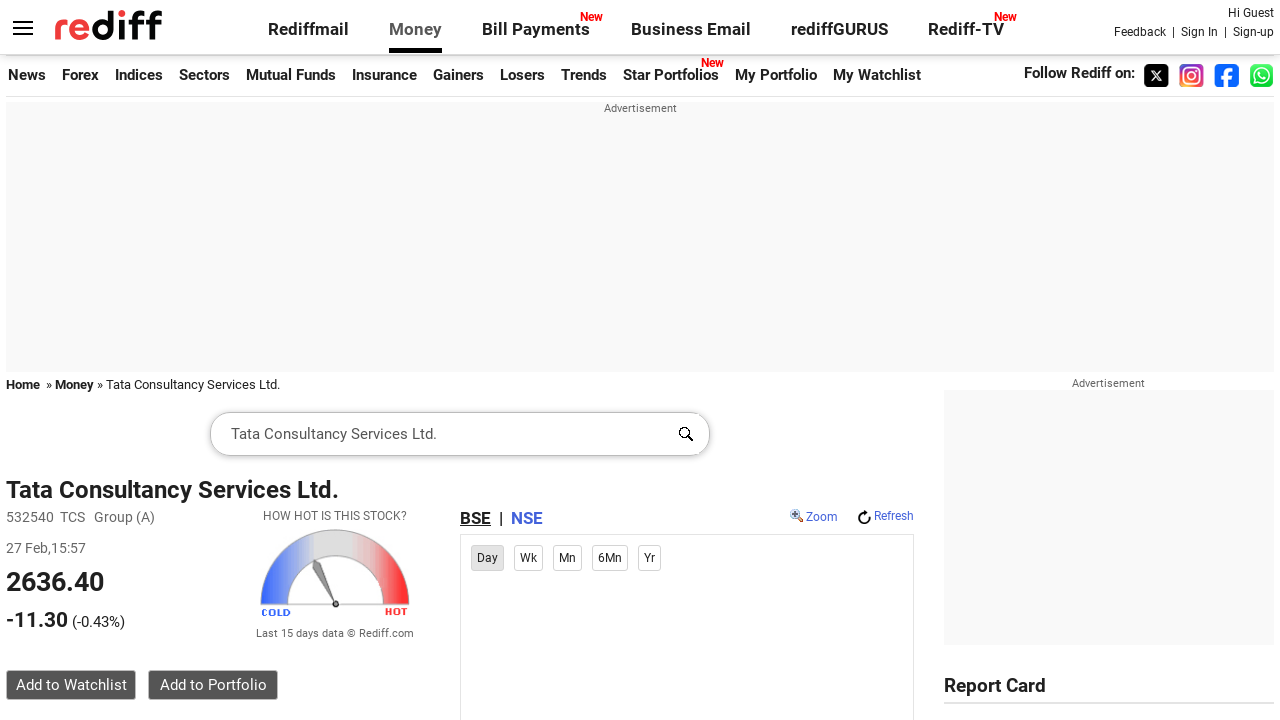

Validated that page title contains 'TATA CONSULTANCY SERVICES LTD'
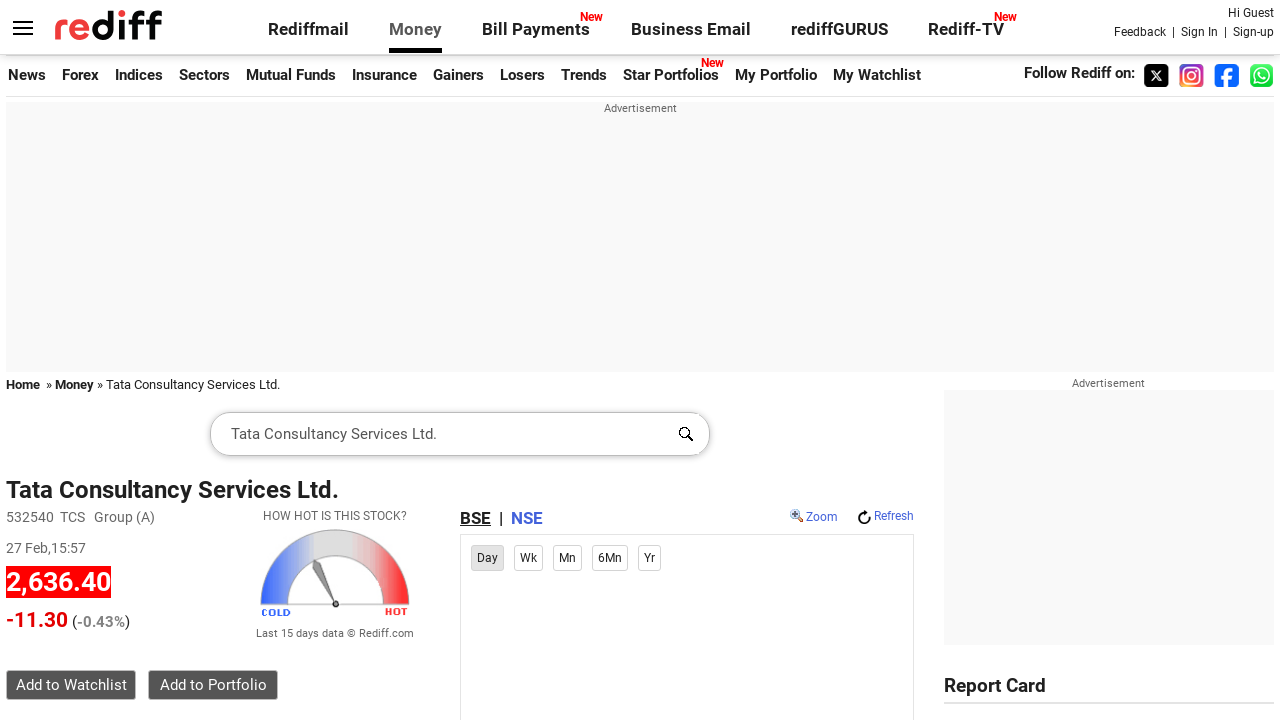

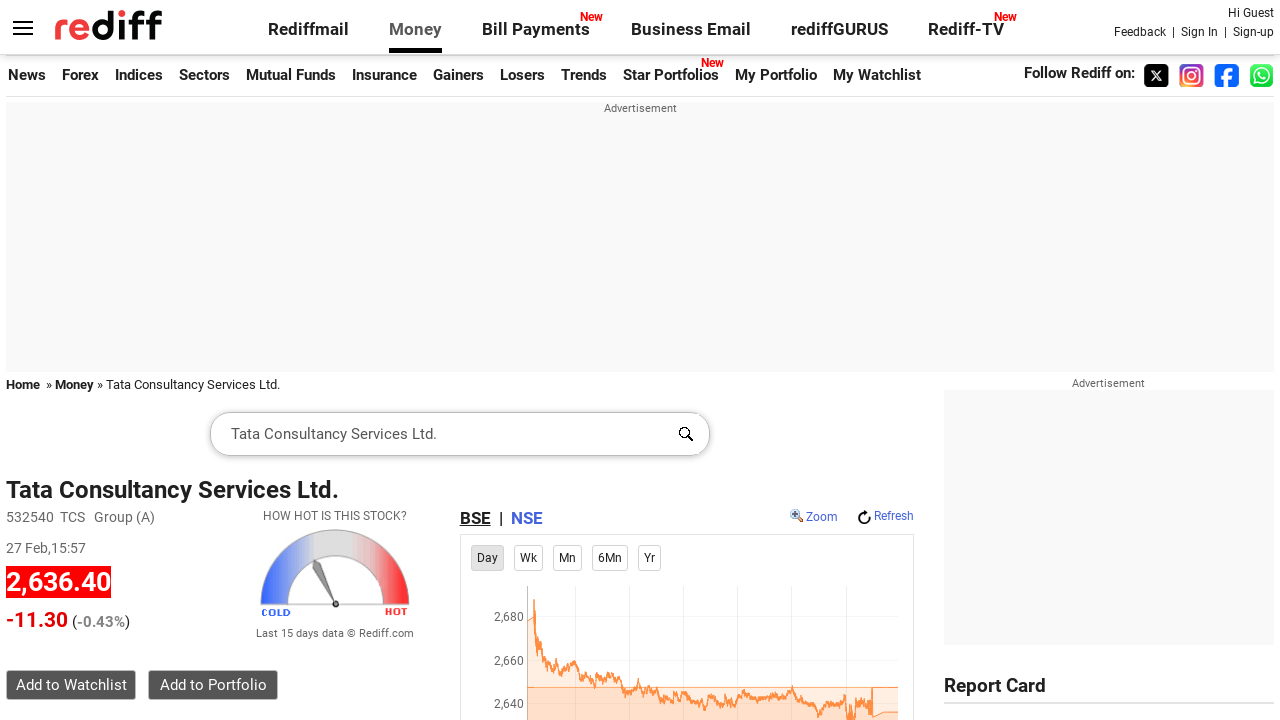